Tests JavaScript alert functionality by interacting with different types of alerts: simple alert, confirm dialog, and prompt dialog

Starting URL: https://the-internet.herokuapp.com/javascript_alerts

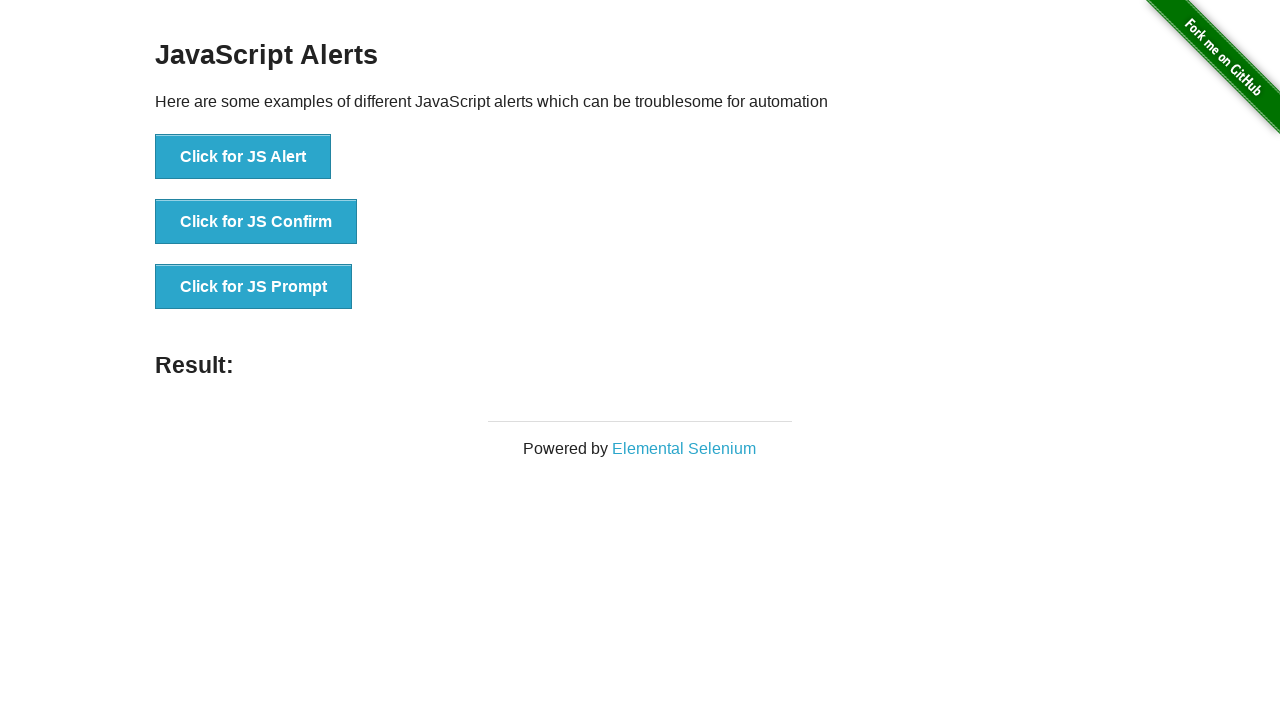

Clicked 'Click for JS Alert' button at (243, 157) on xpath=//button[contains(text(),'Click for JS Alert')]
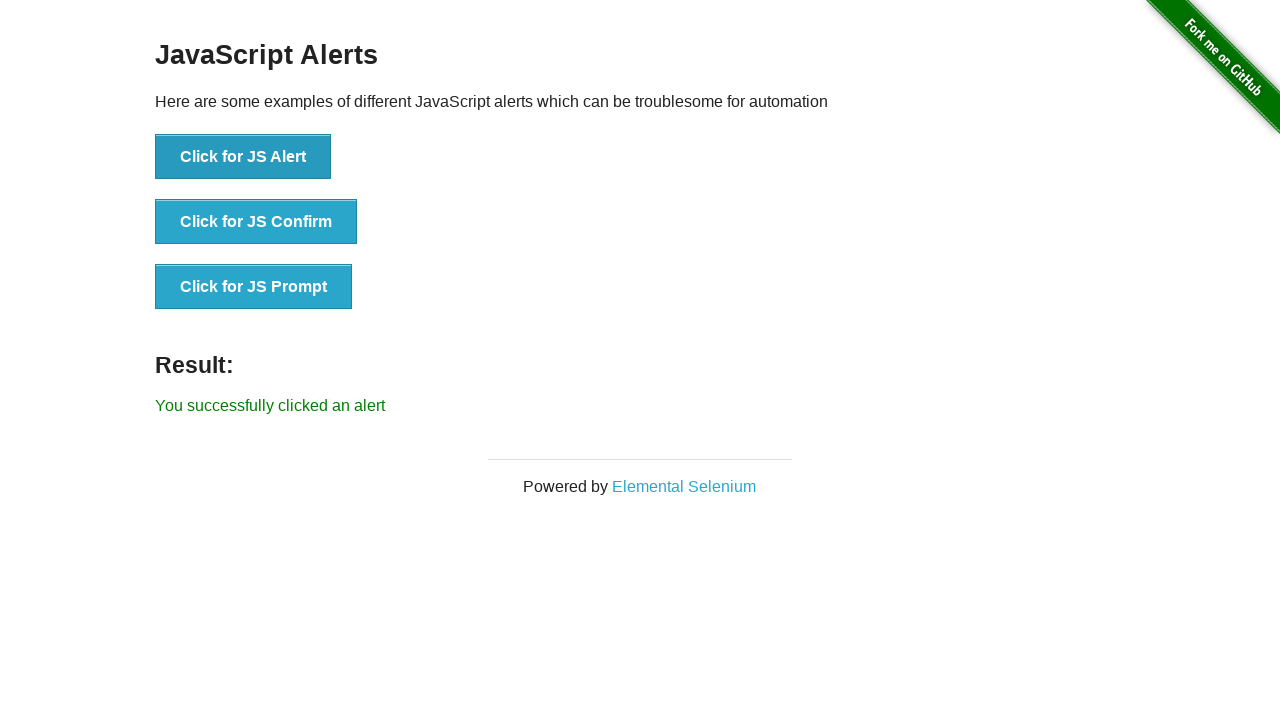

Set up dialog listener to accept alert
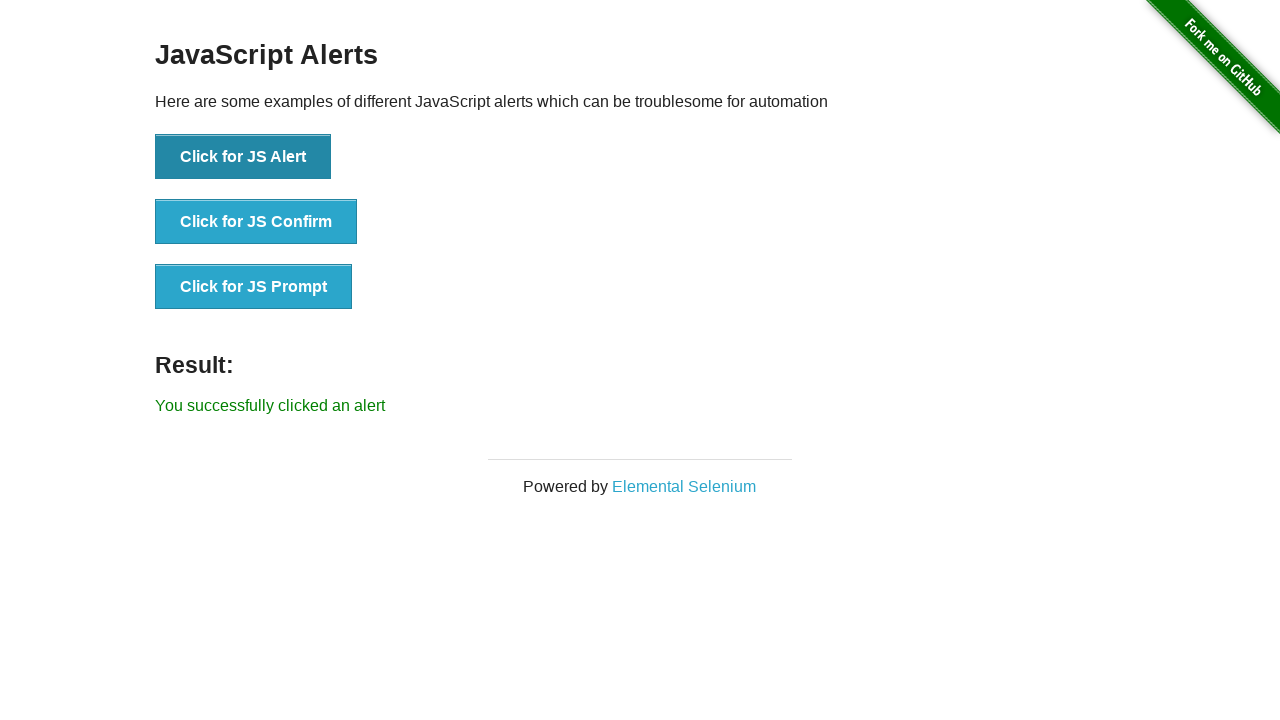

Verified result text appeared after accepting alert
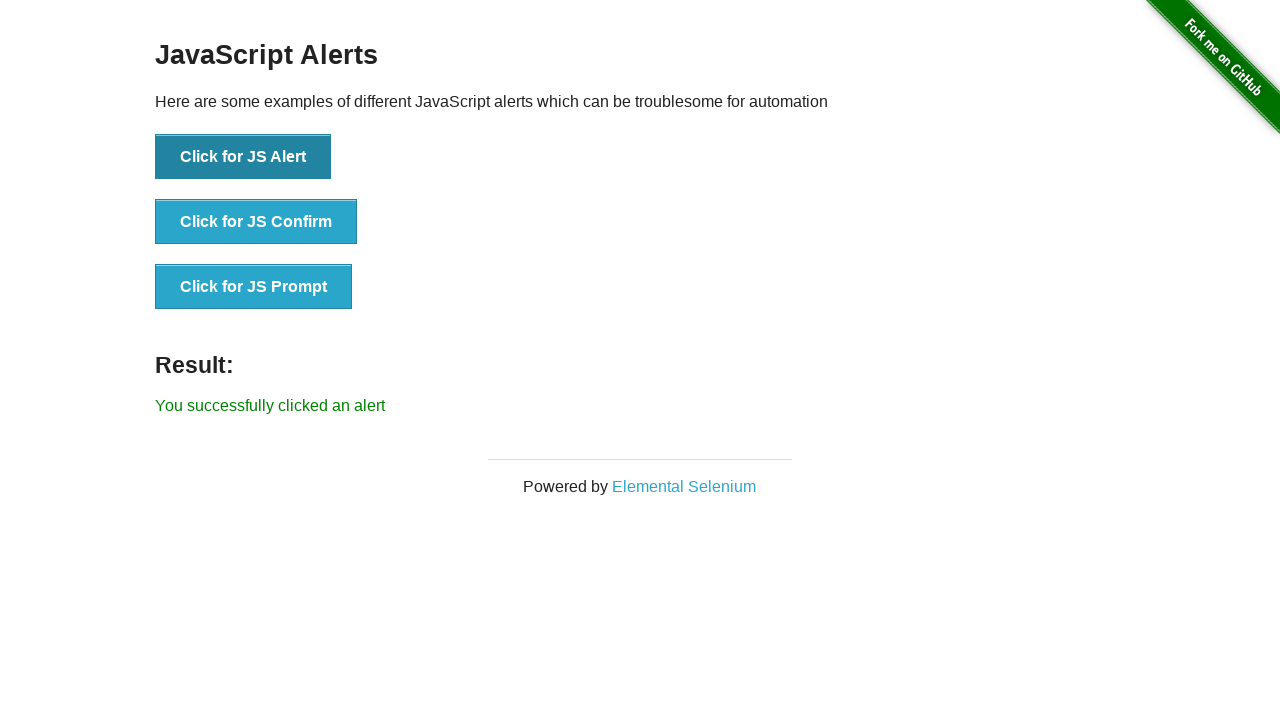

Clicked 'Click for JS Confirm' button at (256, 222) on xpath=//button[contains(text(),'Click for JS Confirm')]
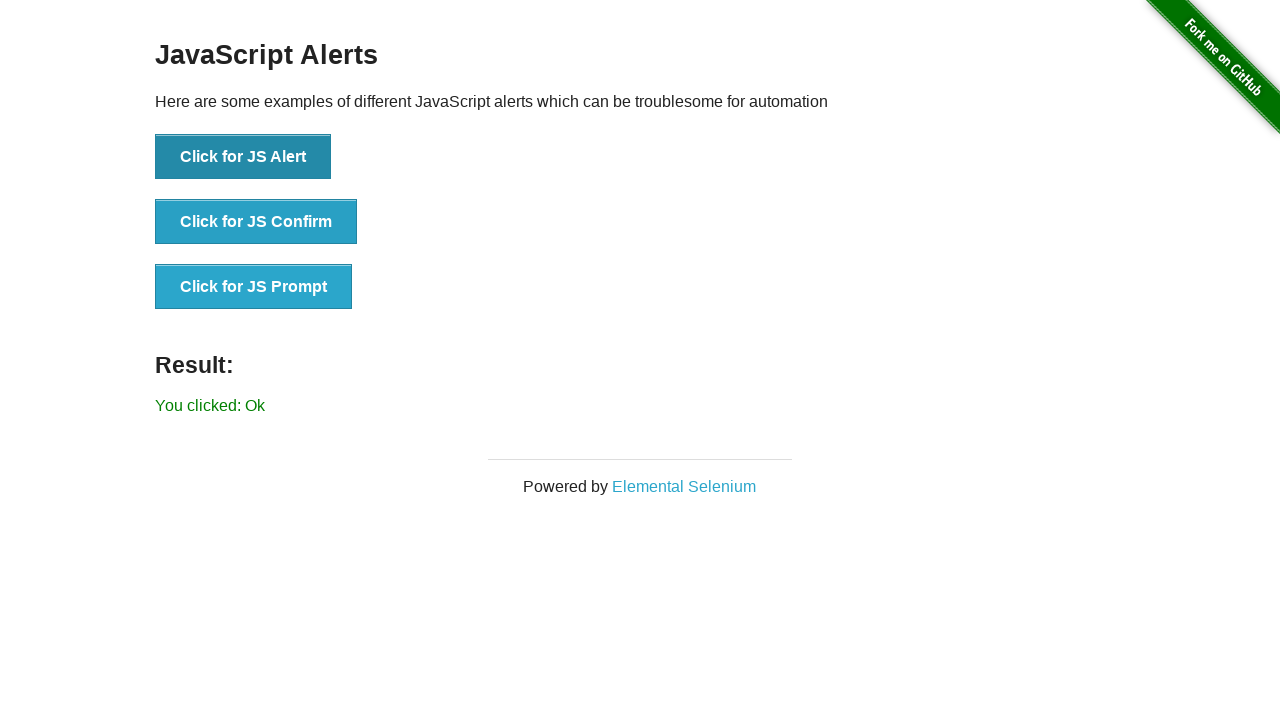

Set up dialog listener to dismiss confirm dialog
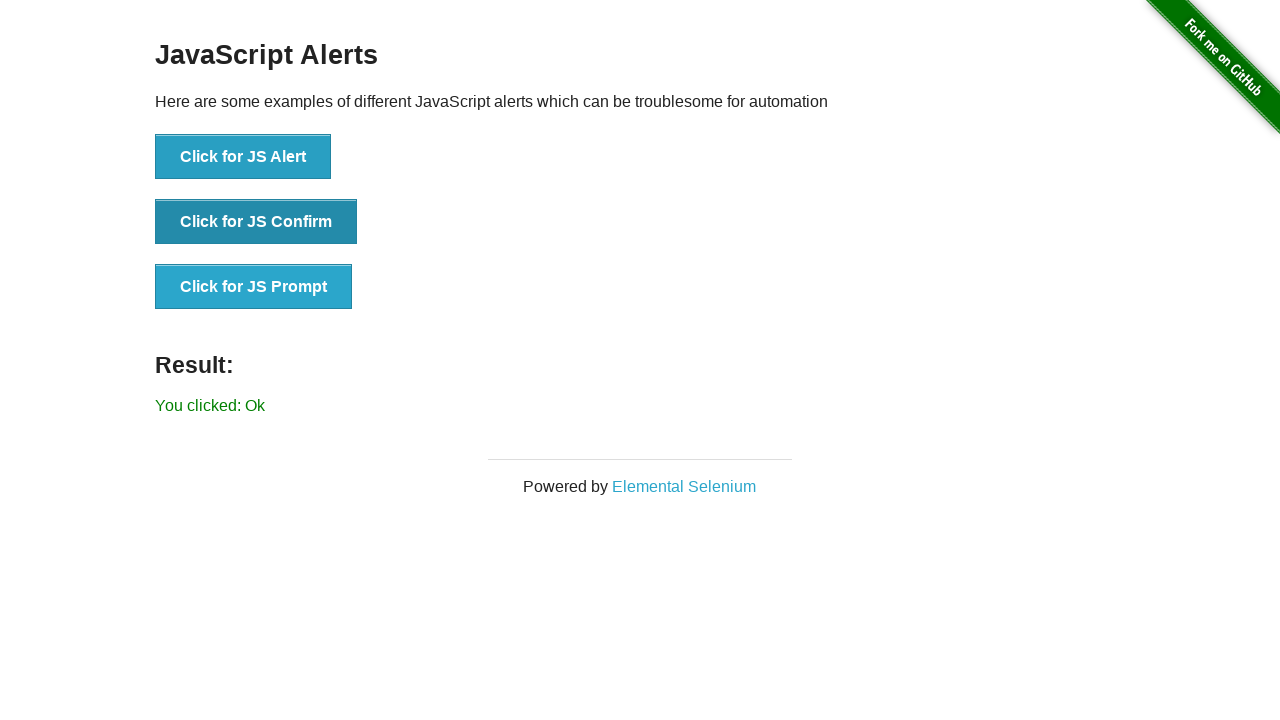

Set up dialog listener to accept prompt with text 'Hello Alert'
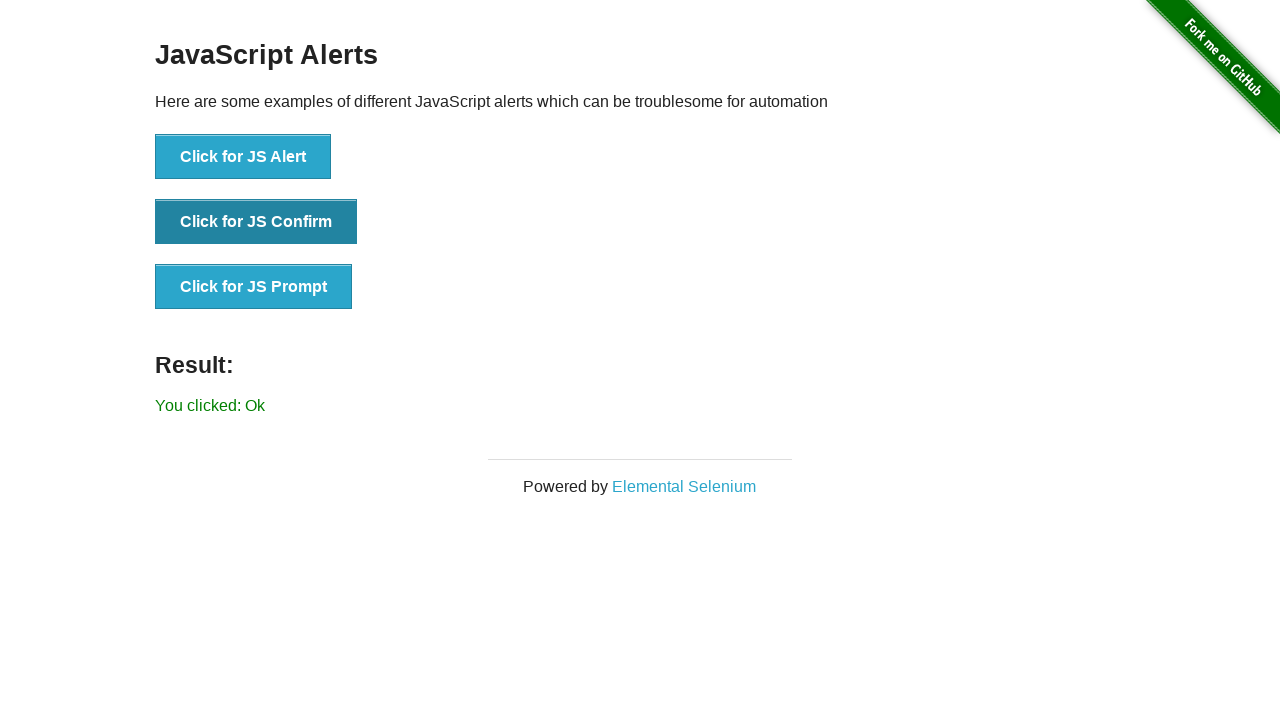

Clicked 'Click for JS Prompt' button at (254, 287) on xpath=//button[contains(text(),'Click for JS Prompt')]
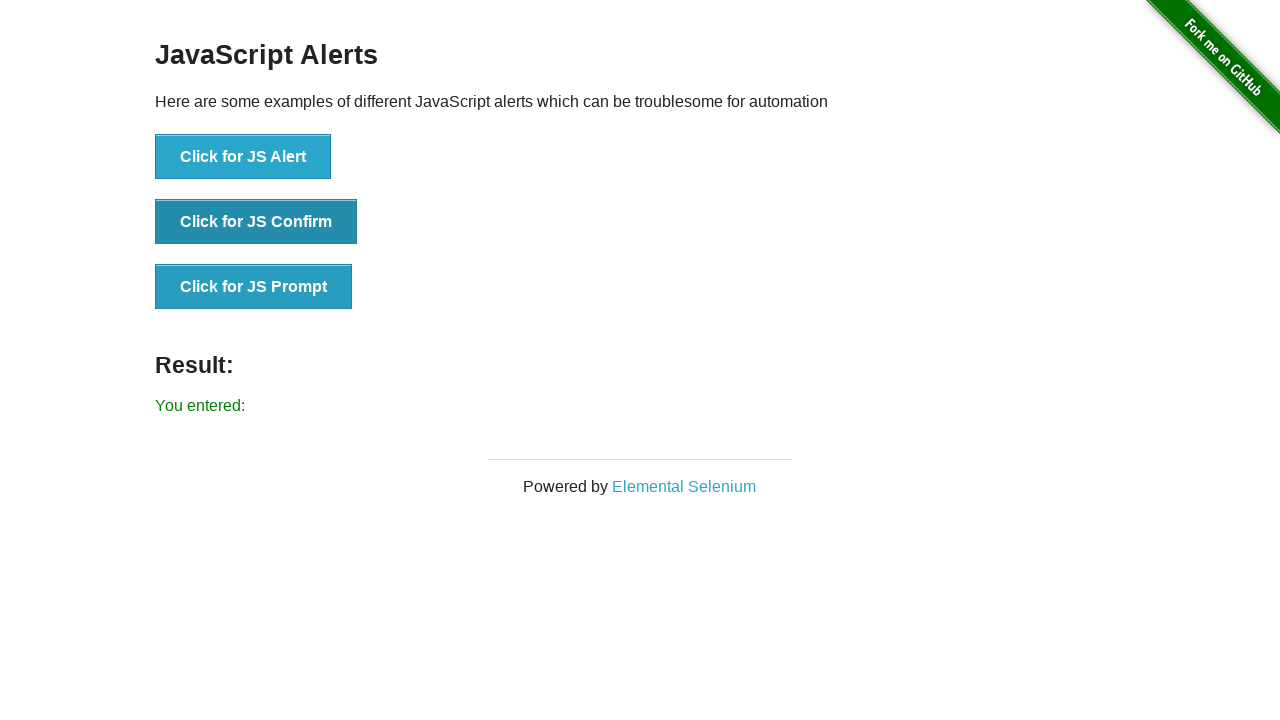

Waited 1000ms for final result to display
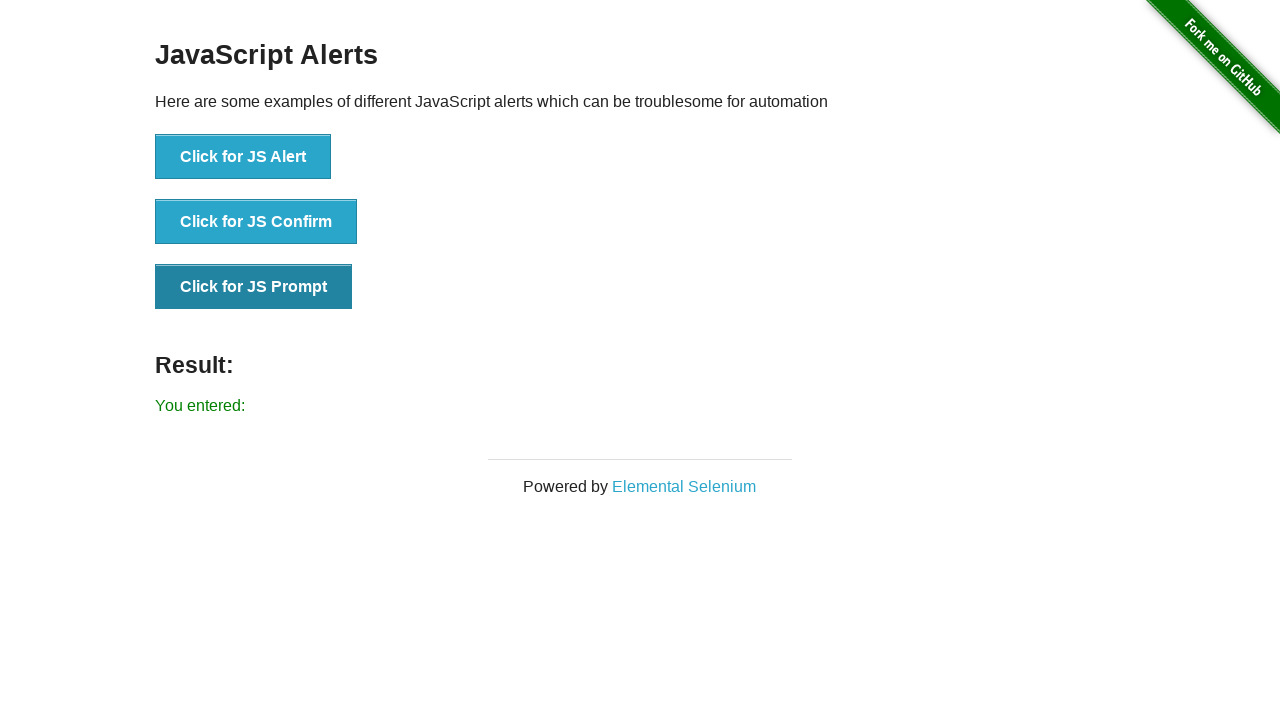

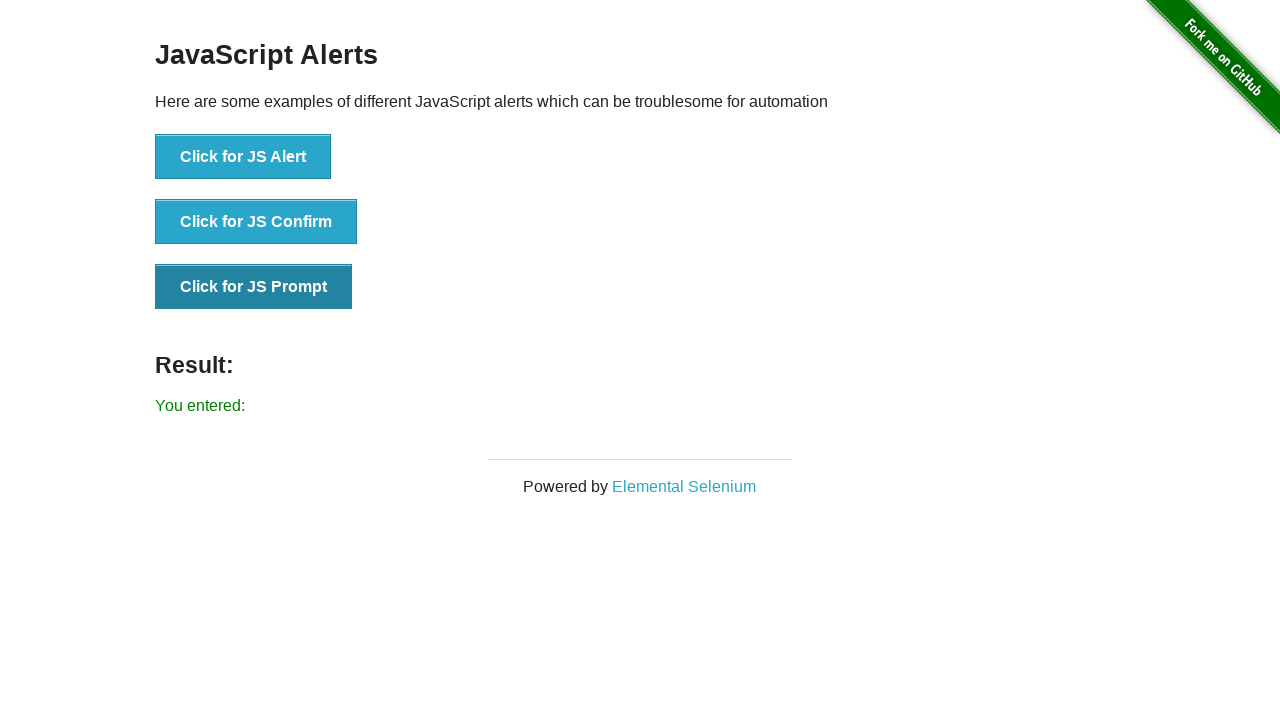